Tests handling of JavaScript alerts on a demo page by clicking buttons that trigger alerts and accepting them

Starting URL: https://demoqa.com/alerts

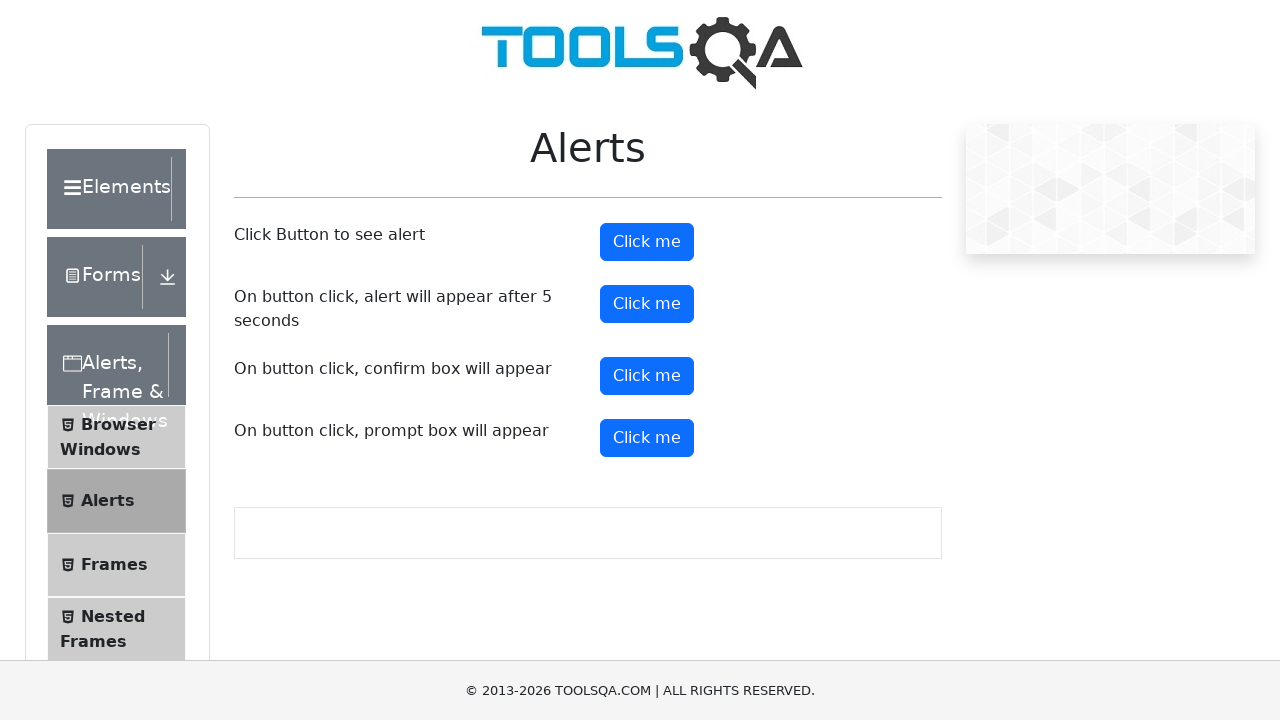

Clicked the alert button to trigger JavaScript alert at (647, 242) on button#alertButton
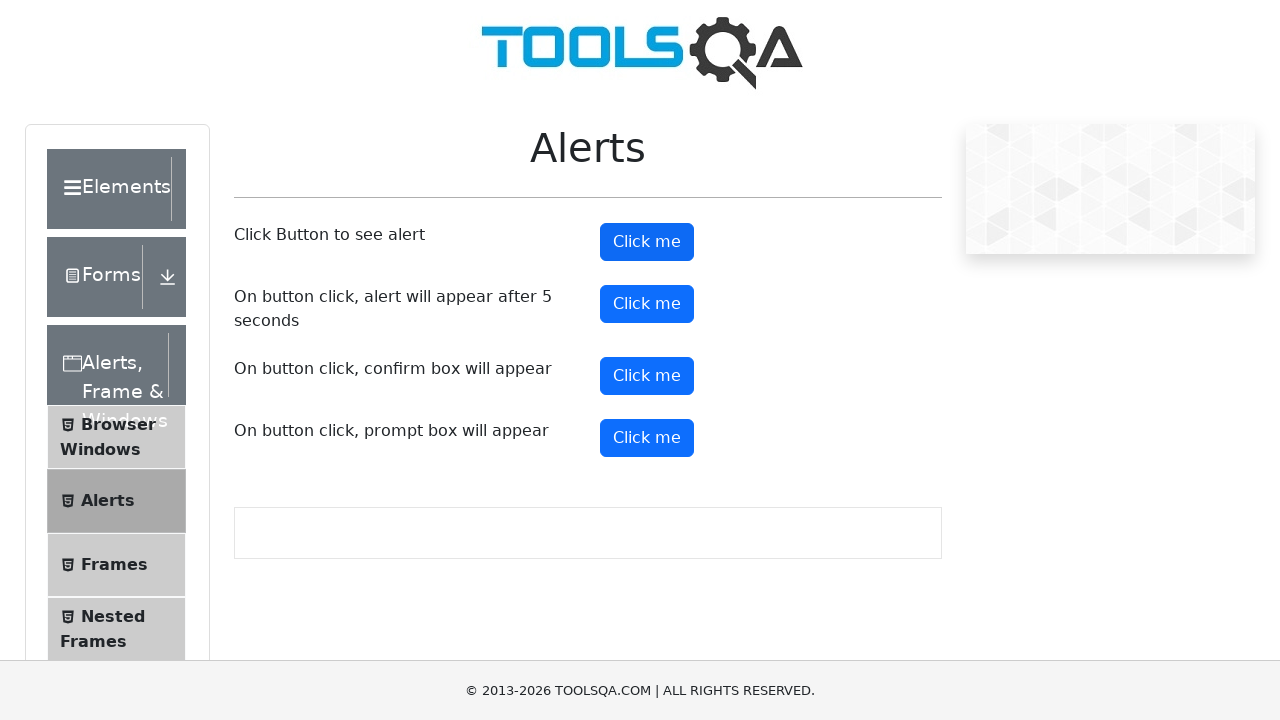

Set up dialog handler to accept alerts
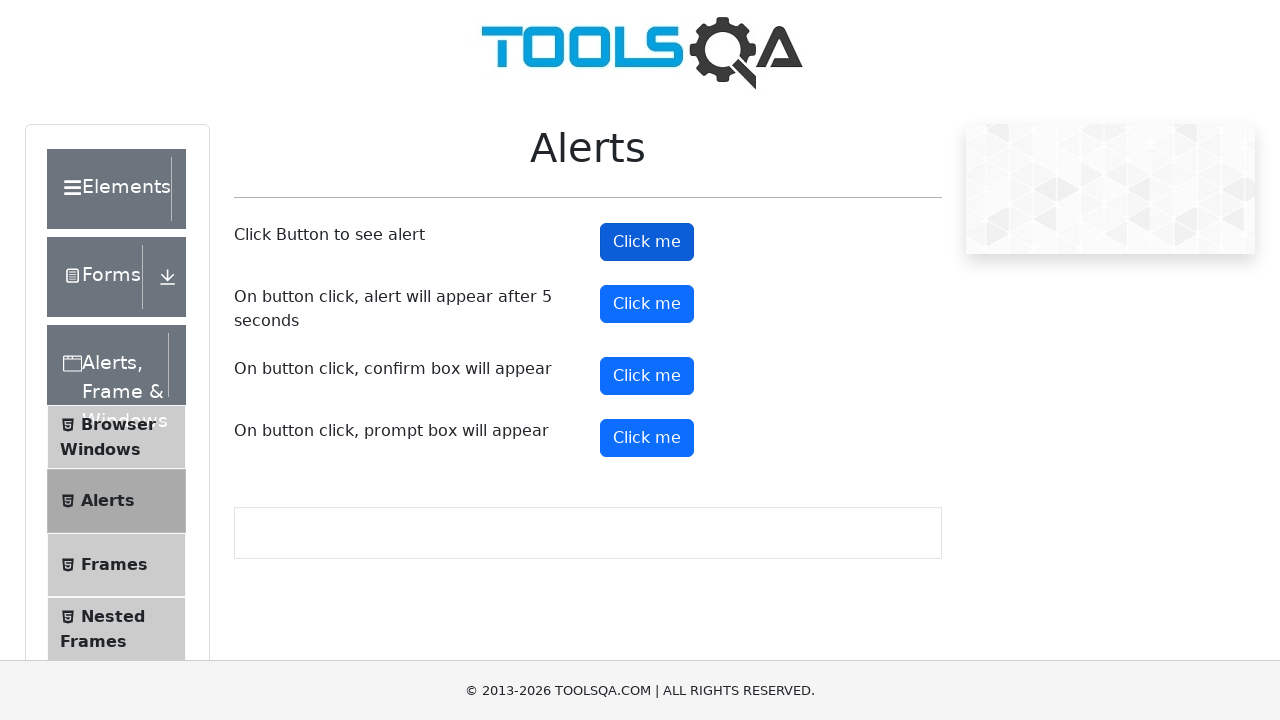

Timer alert button became visible
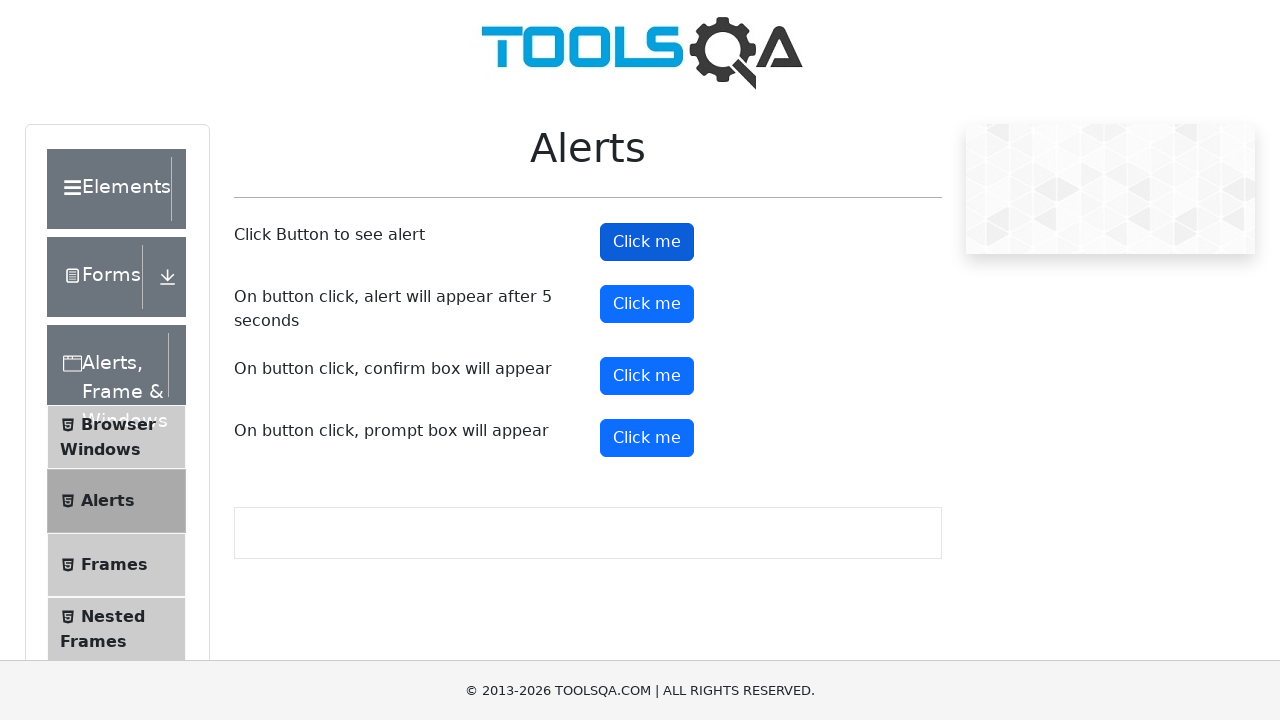

Clicked the timer alert button at (647, 304) on #timerAlertButton
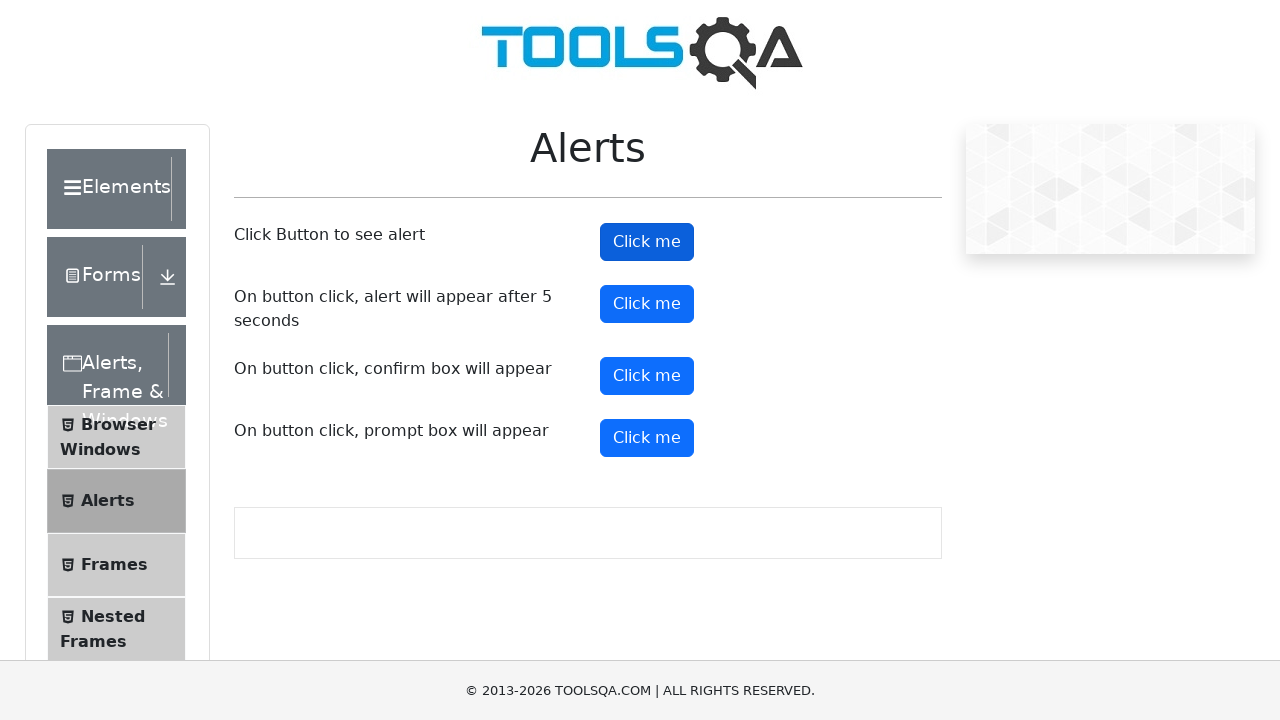

Waited 6 seconds for timed alert to appear and be handled
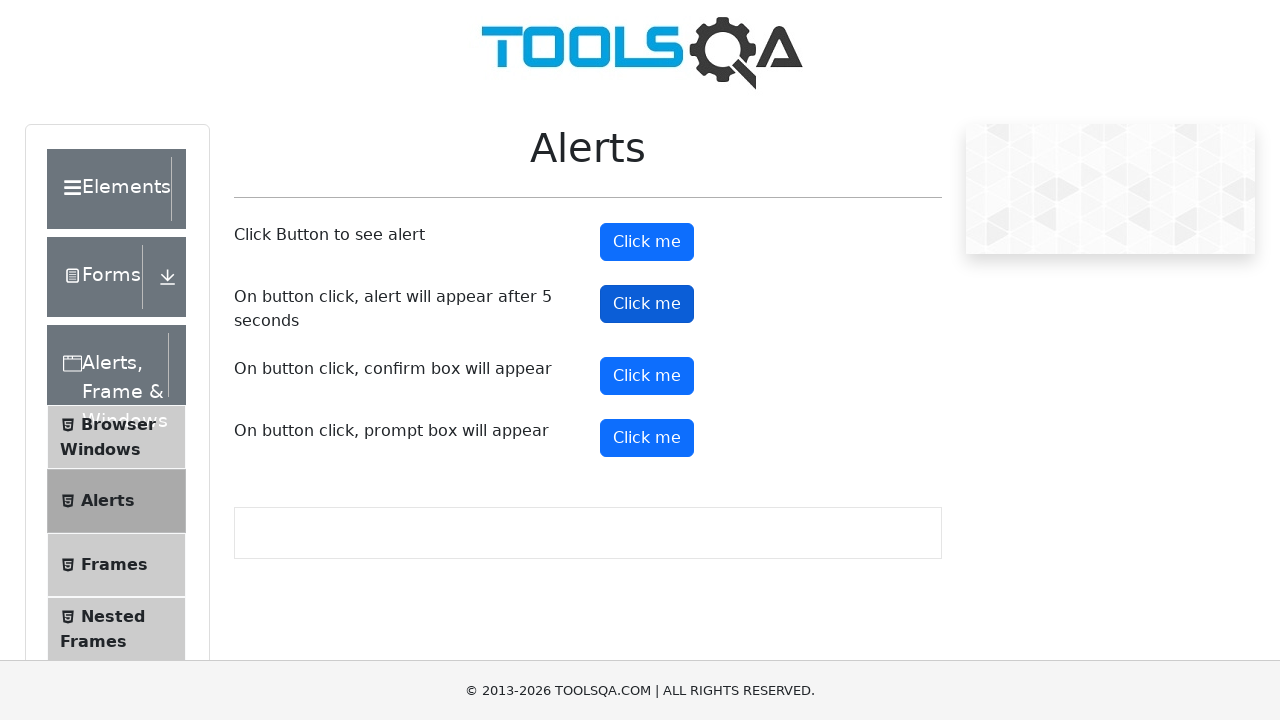

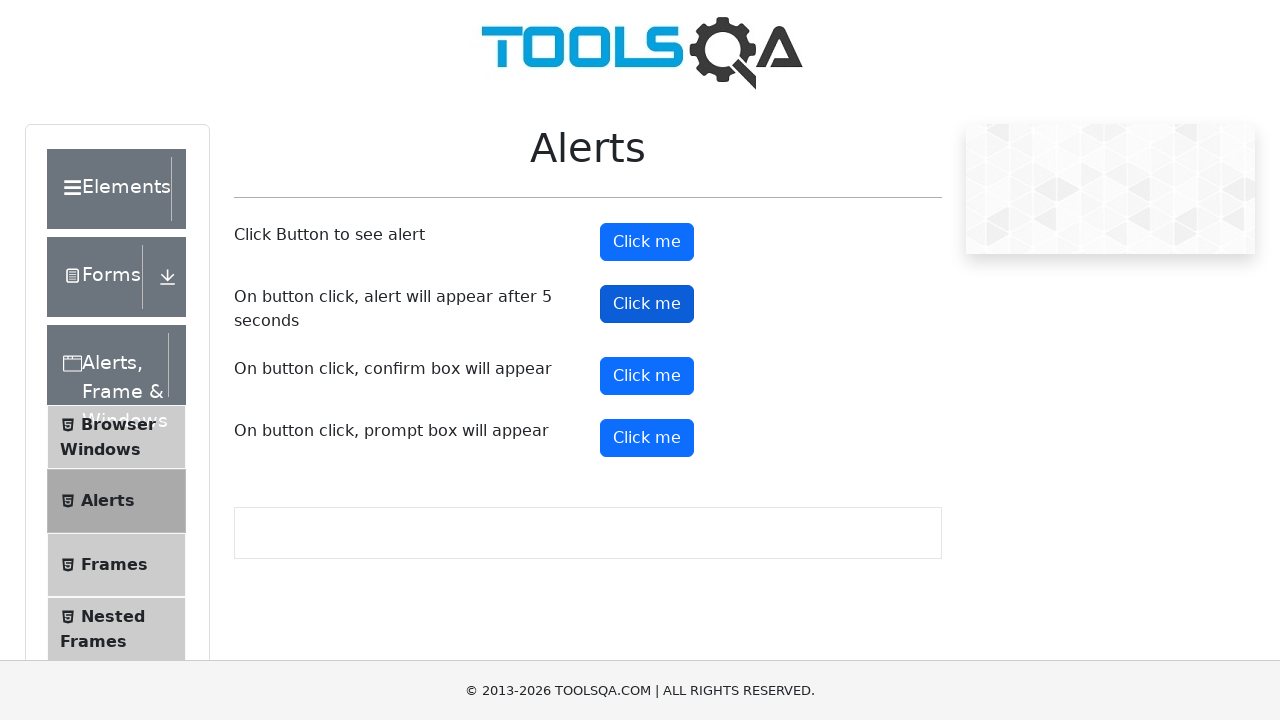